Tests browser window and tab handling by opening new tabs/windows and switching between them to read text content

Starting URL: https://demoqa.com/browser-windows

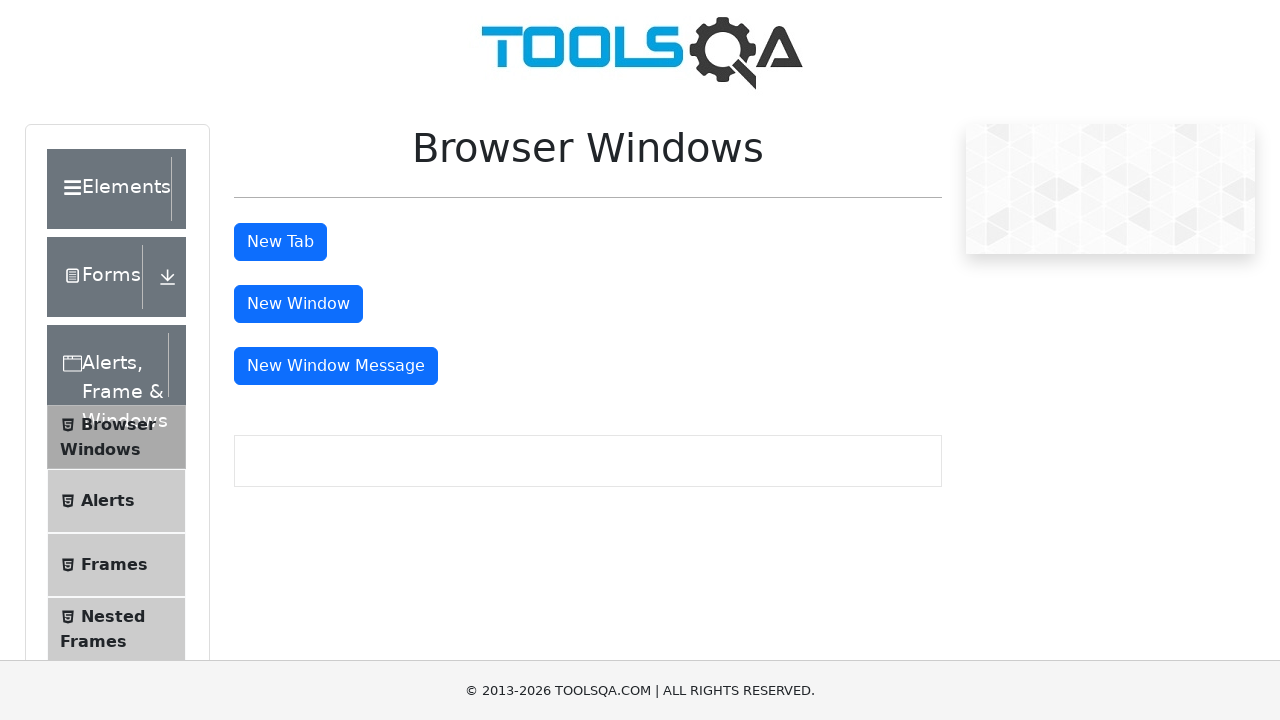

Clicked 'New Tab' button to open a new tab at (280, 242) on #tabButton
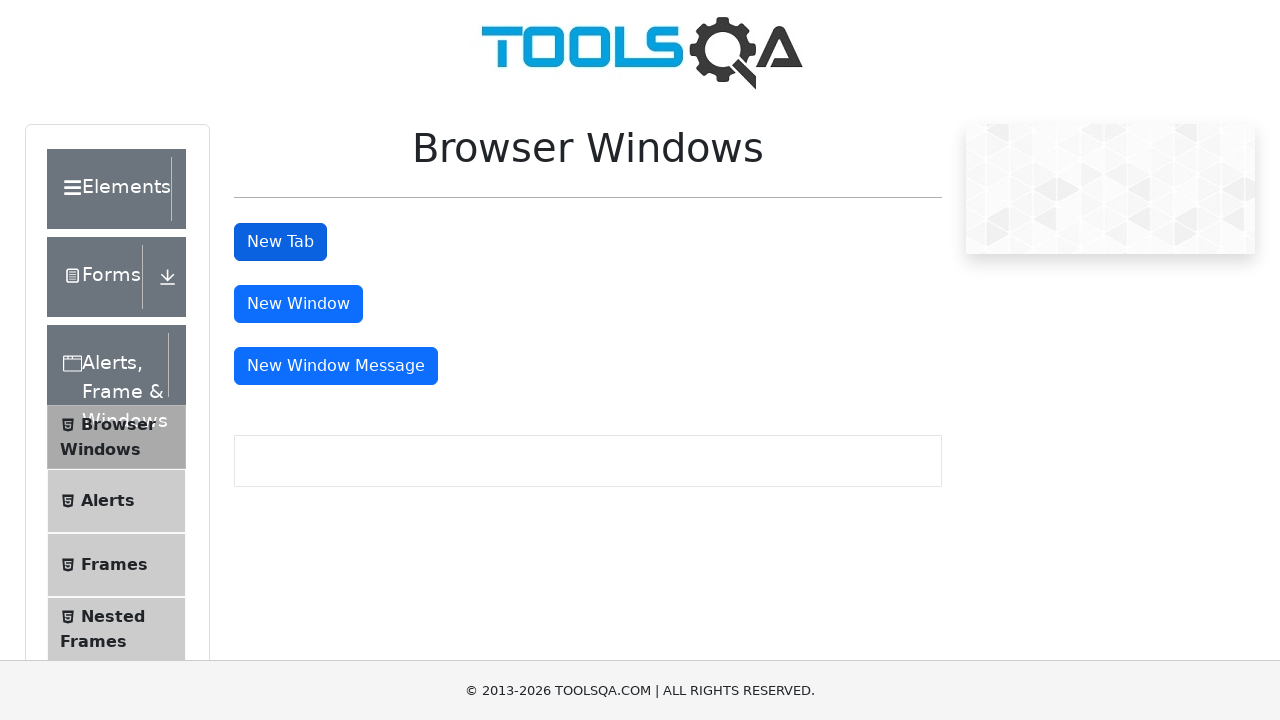

Clicked 'New Window' button to open a new window at (298, 304) on #windowButton
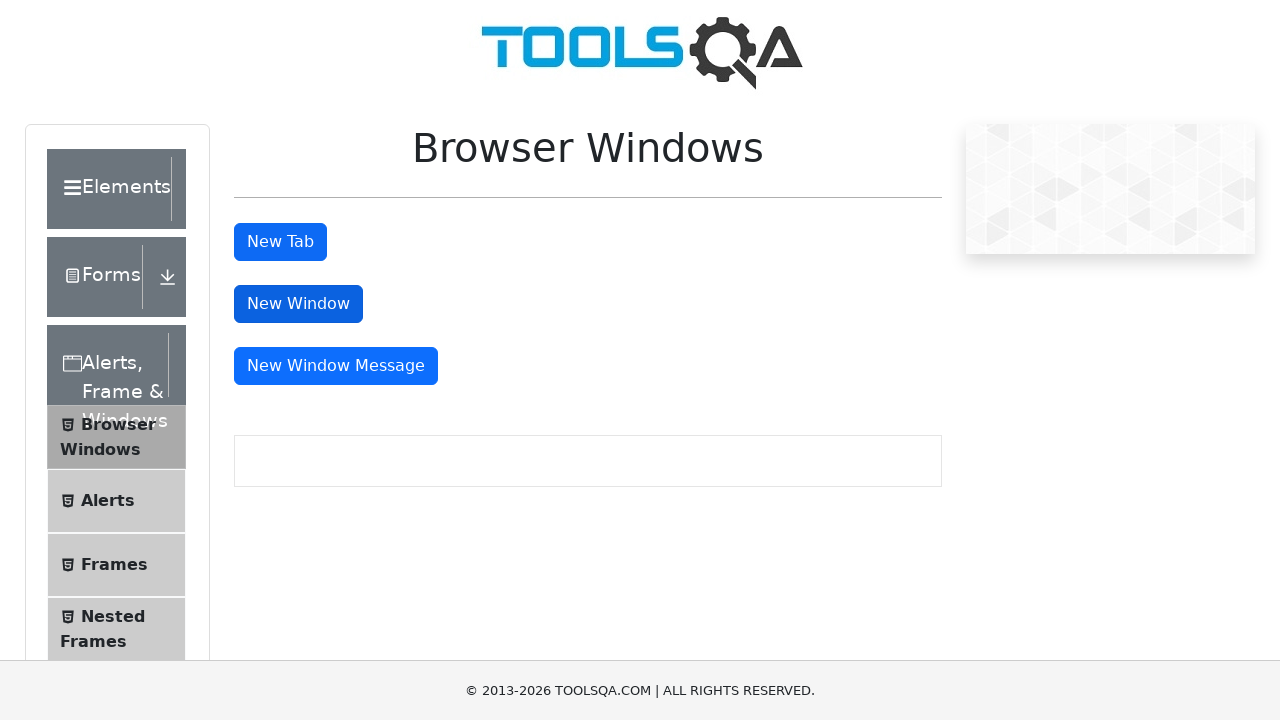

Retrieved all open pages (tabs/windows) from browser context
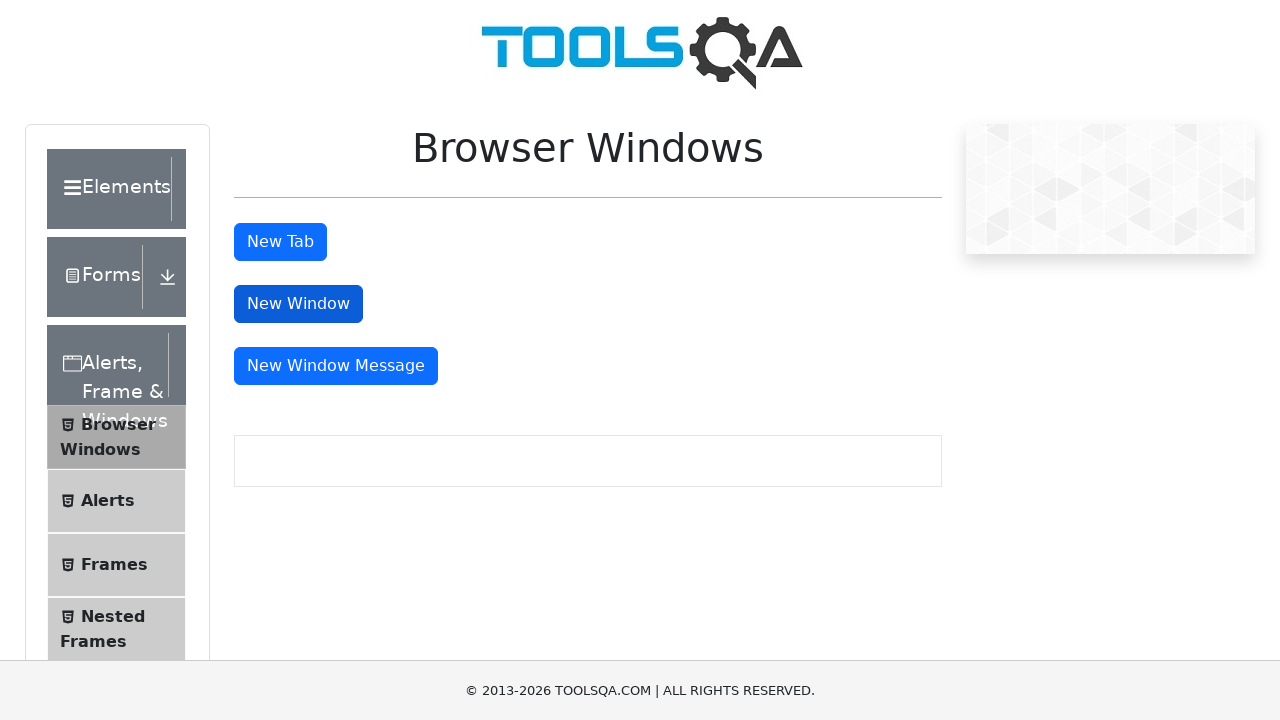

Waited for sample heading to load in new tab/window
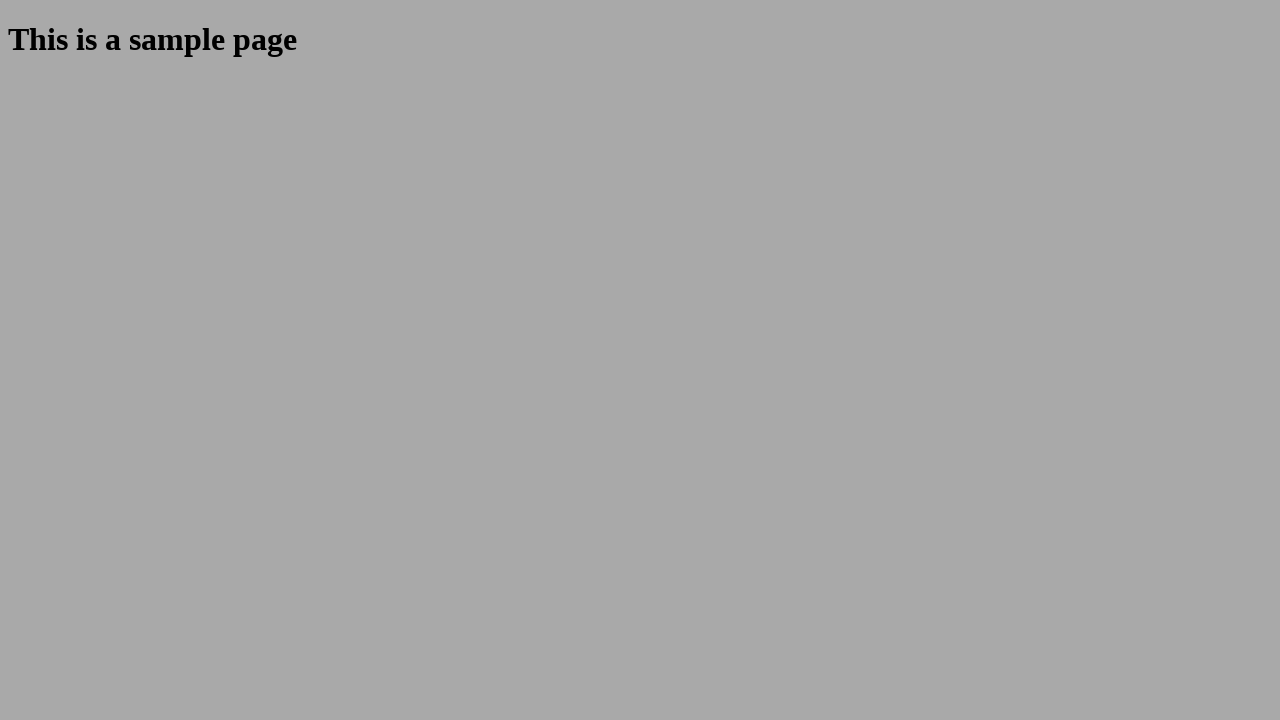

Retrieved text from sample heading: 'This is a sample page'
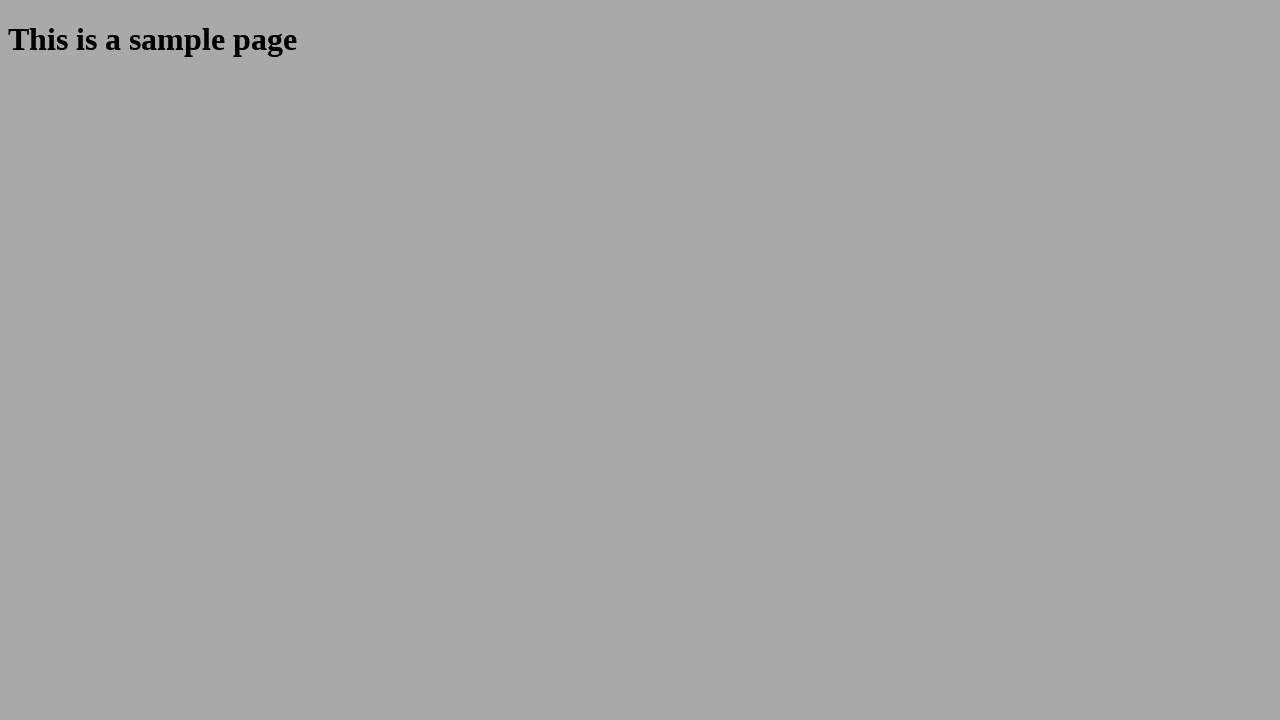

Found and switched to new tab/window with URL: https://demoqa.com/sample
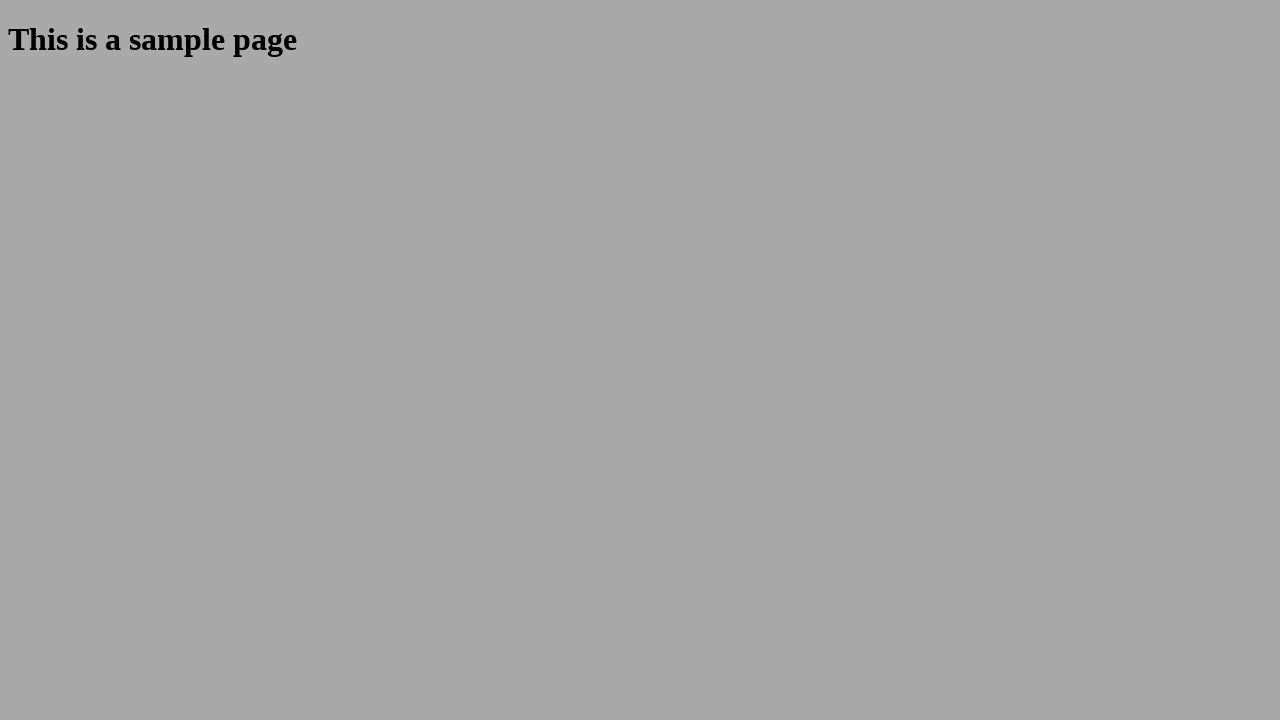

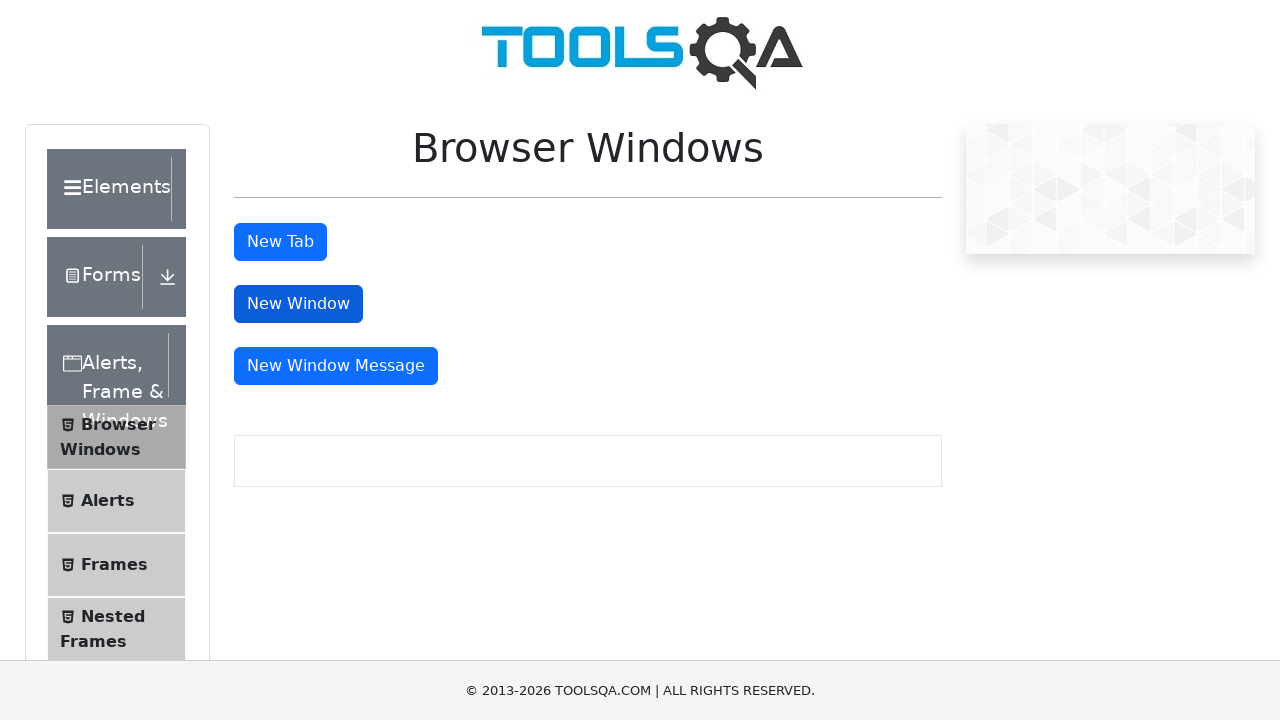